Tests checkbox interaction by clicking on the first unchecked checkbox to toggle its state and then verifying it becomes checked

Starting URL: http://the-internet.herokuapp.com/checkboxes

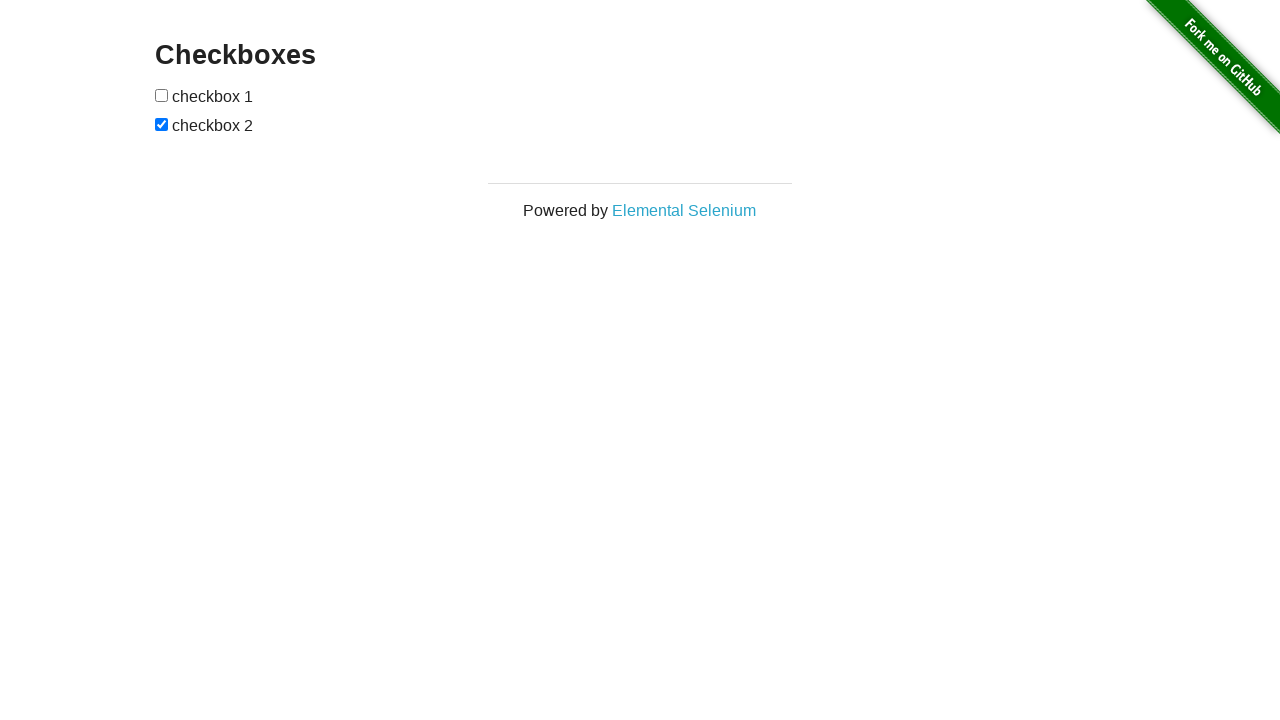

Waited for checkboxes to load on the page
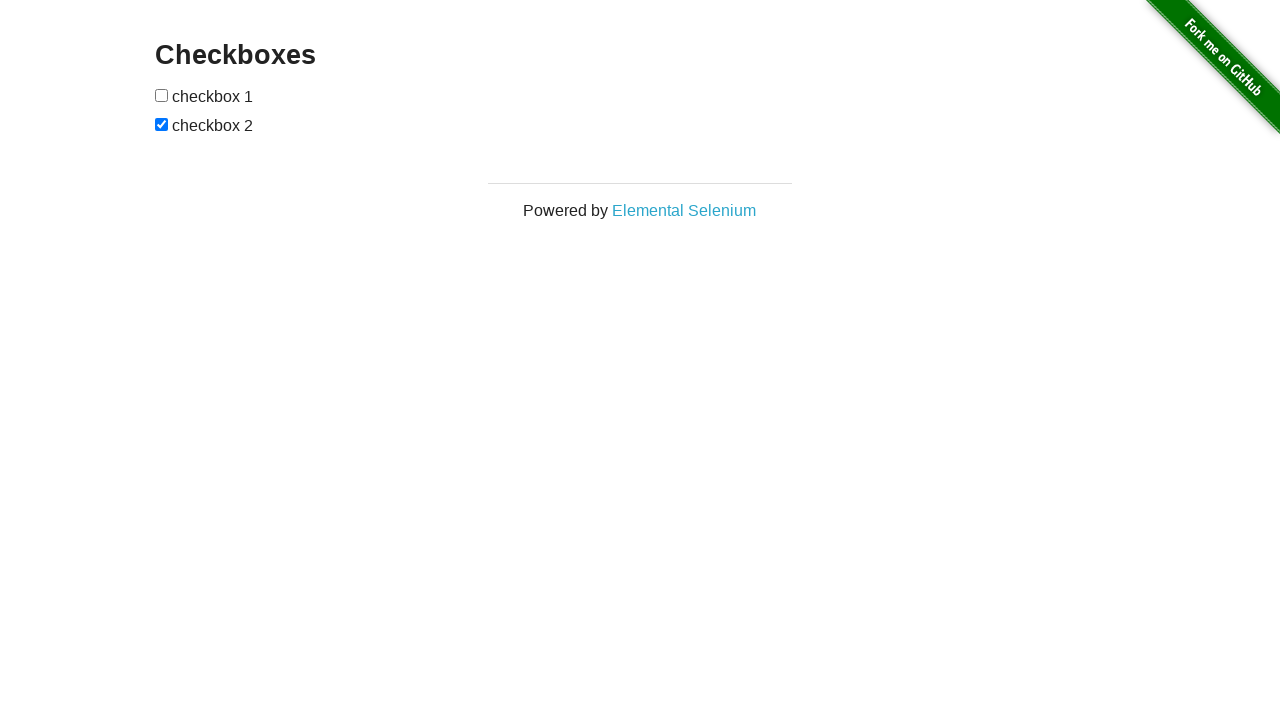

Located the first checkbox element
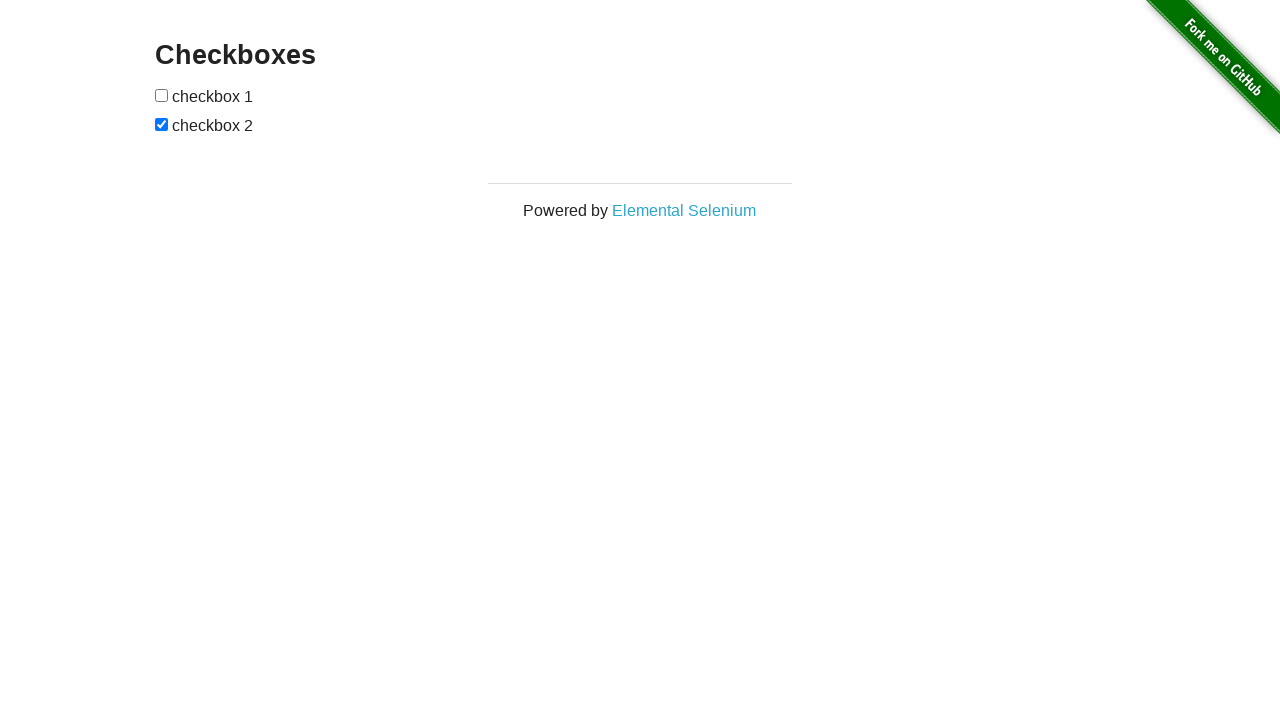

Verified first checkbox is initially unchecked
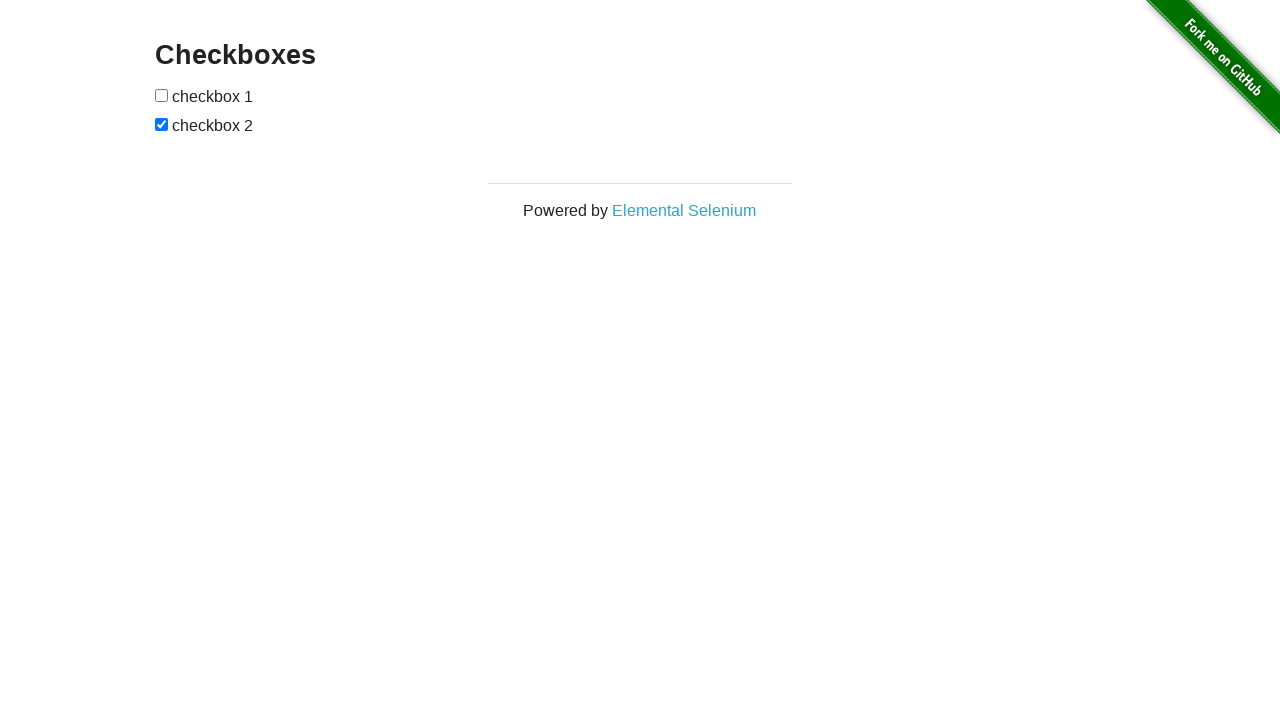

Clicked the first checkbox to toggle its state at (162, 95) on input[type="checkbox"] >> nth=0
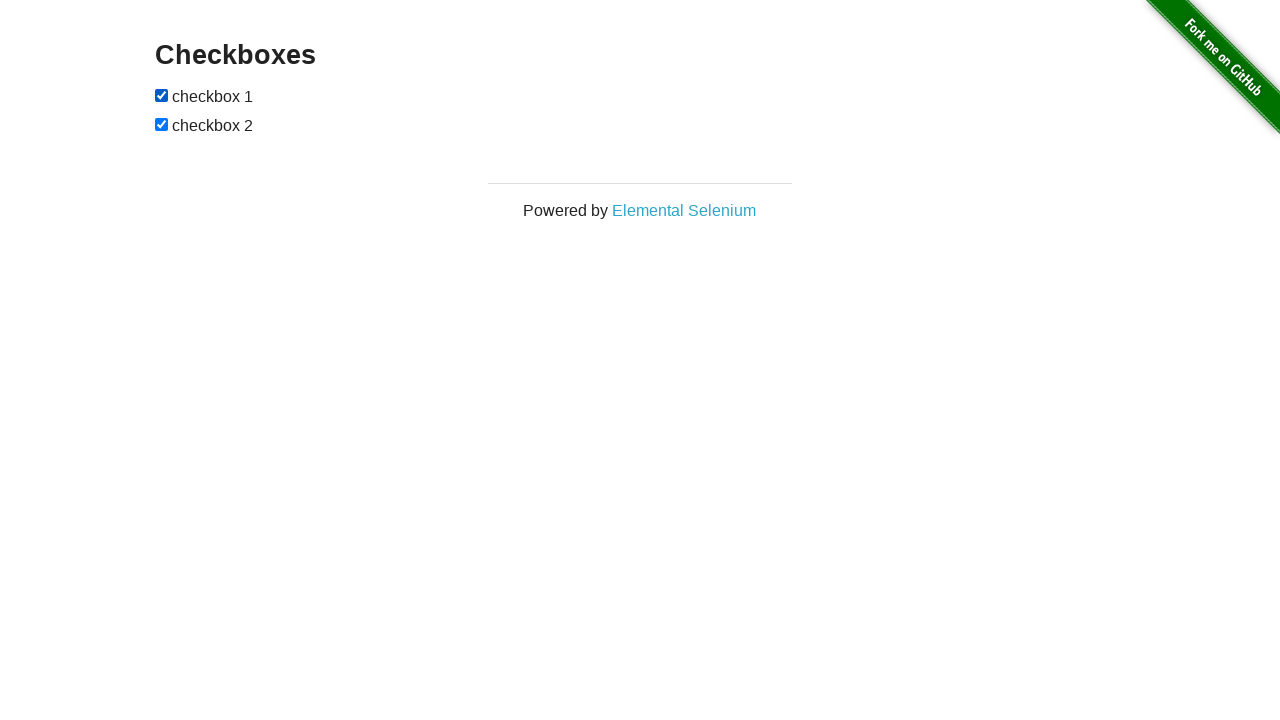

Verified first checkbox is now checked after clicking
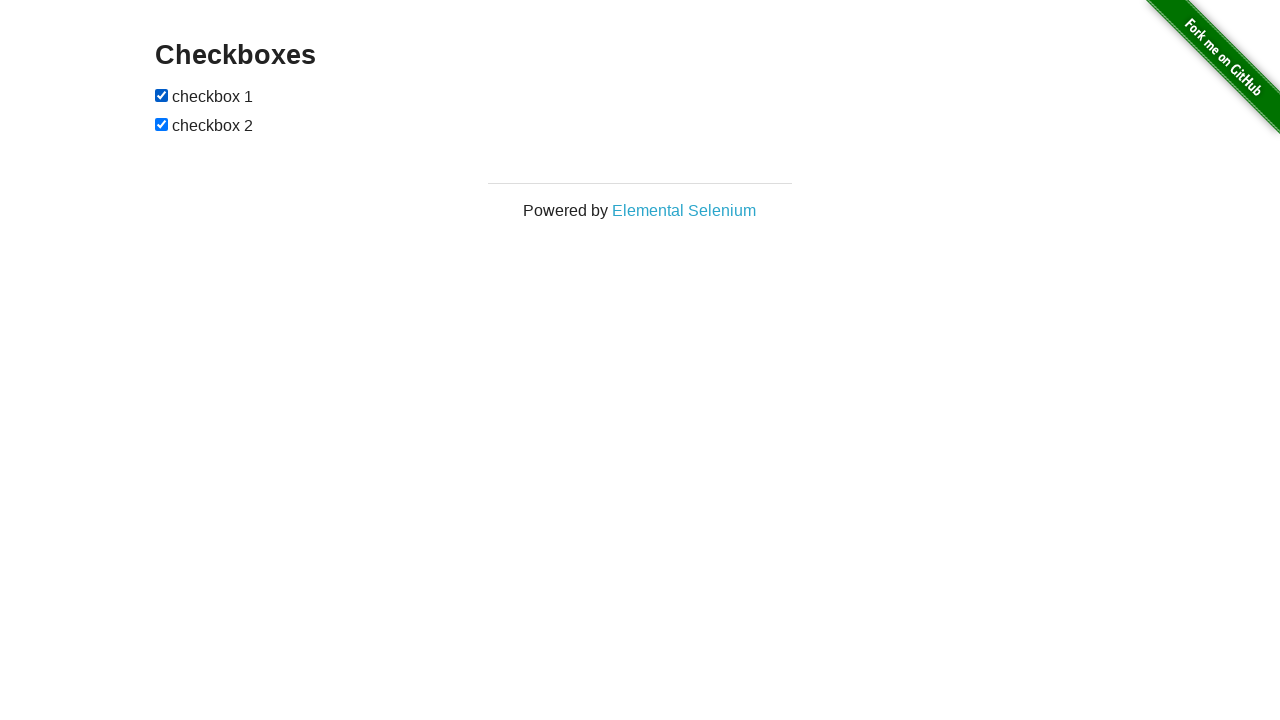

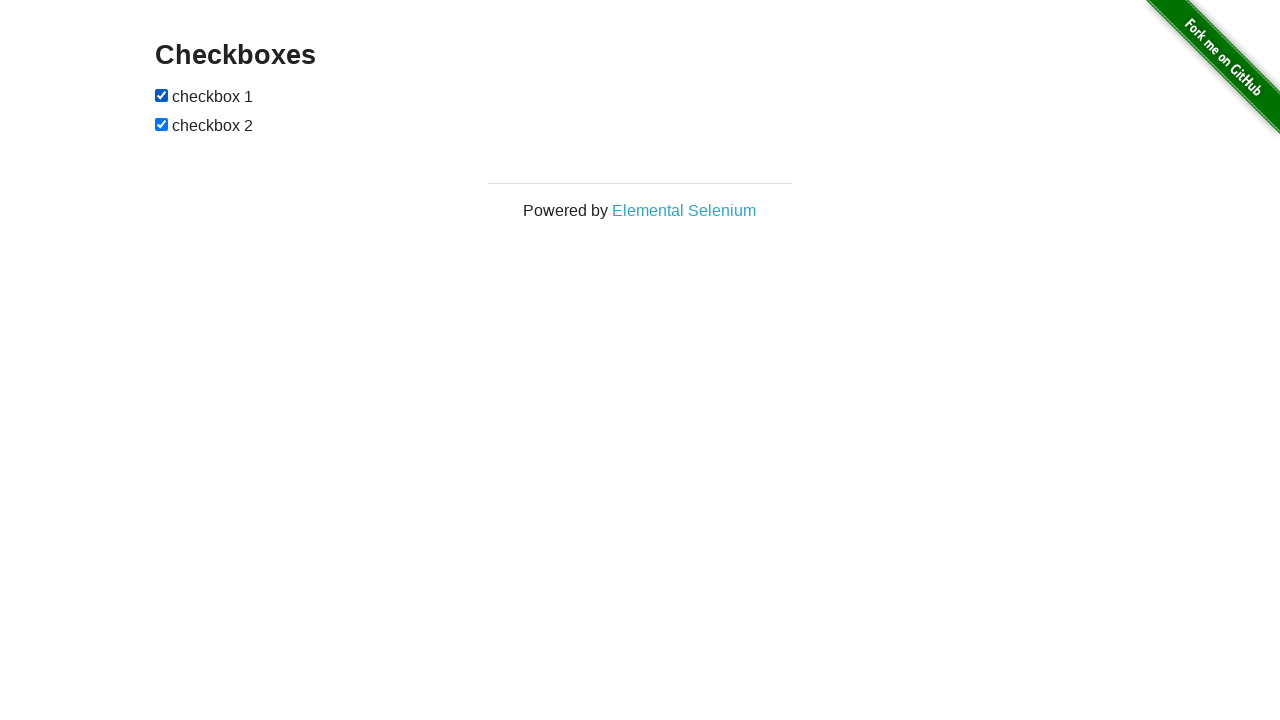